Tests interaction with a data table on an automation practice website by locating table elements and verifying the table structure (rows and columns).

Starting URL: https://www.rahulshettyacademy.com/AutomationPractice/

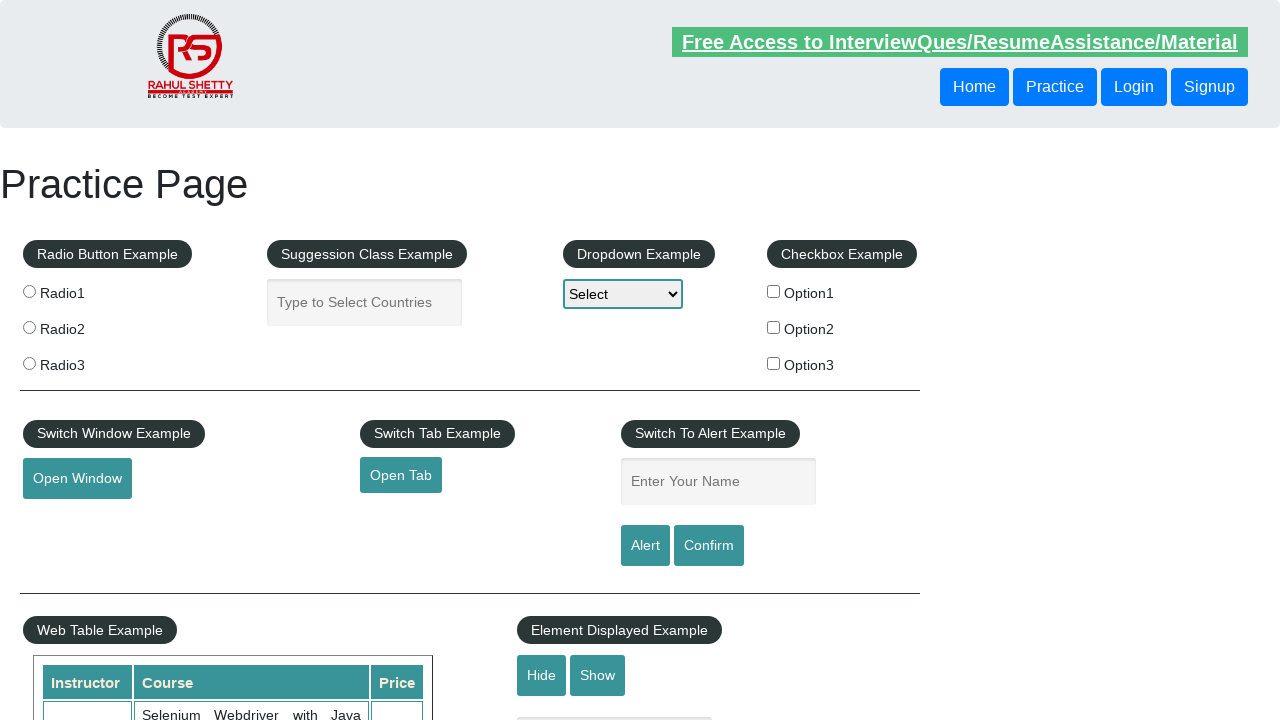

Waited for table to be visible
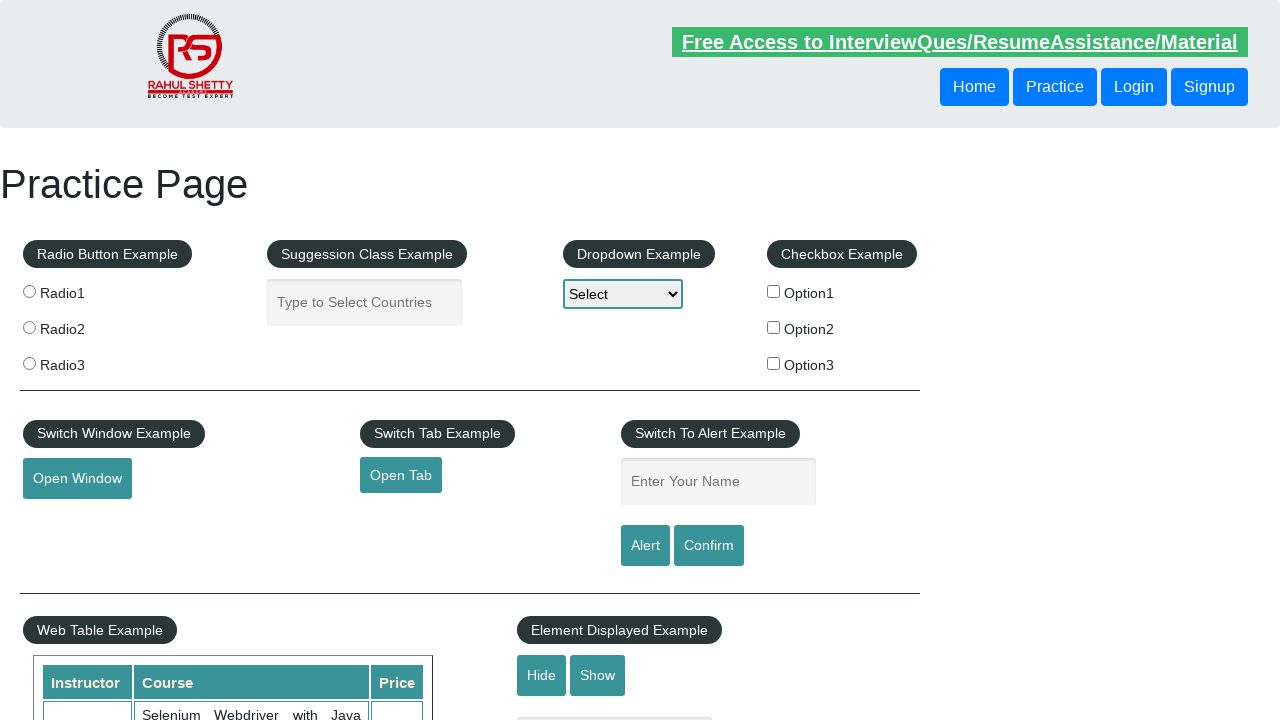

Retrieved all table rows - found 11 rows
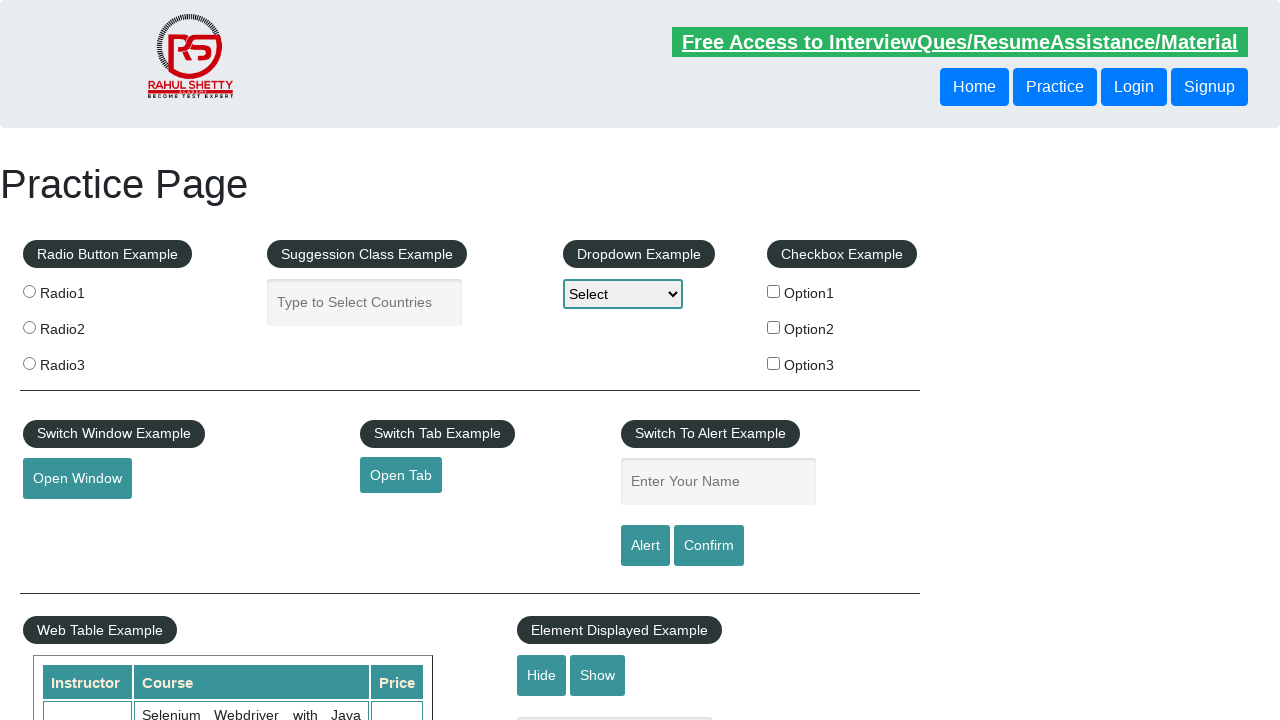

Retrieved all table header columns - found 3 columns
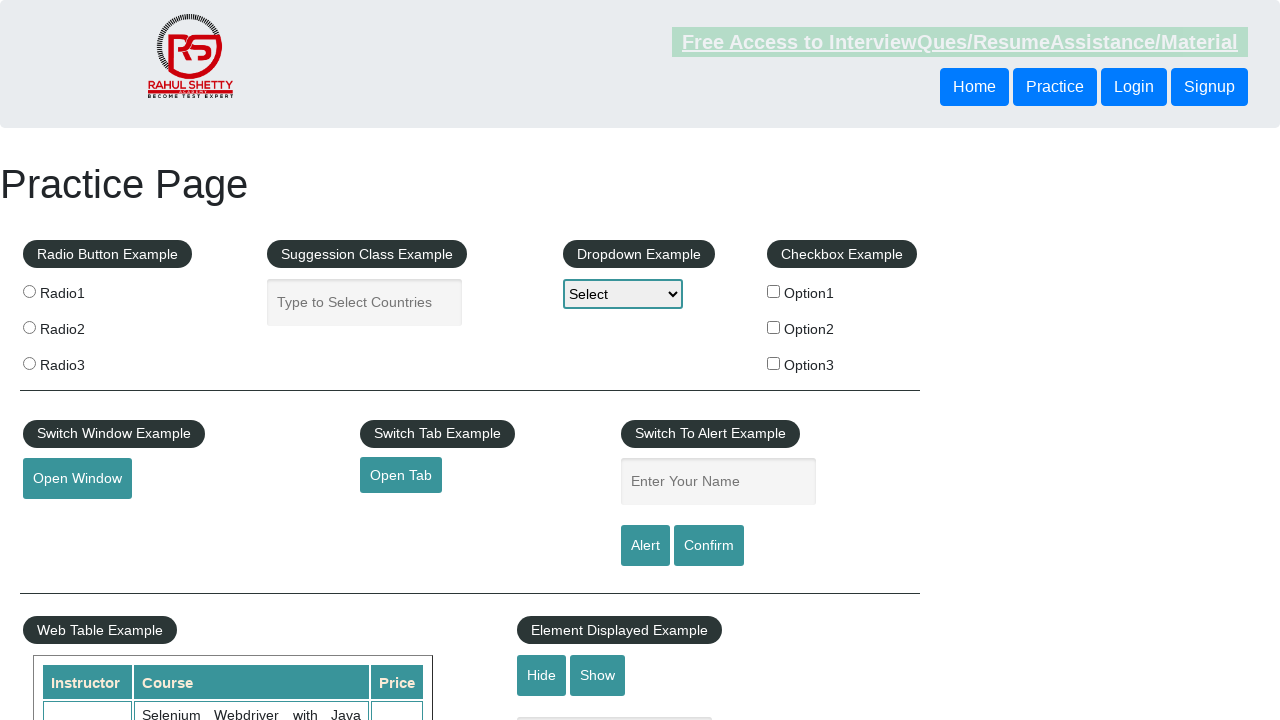

Retrieved content from third table row
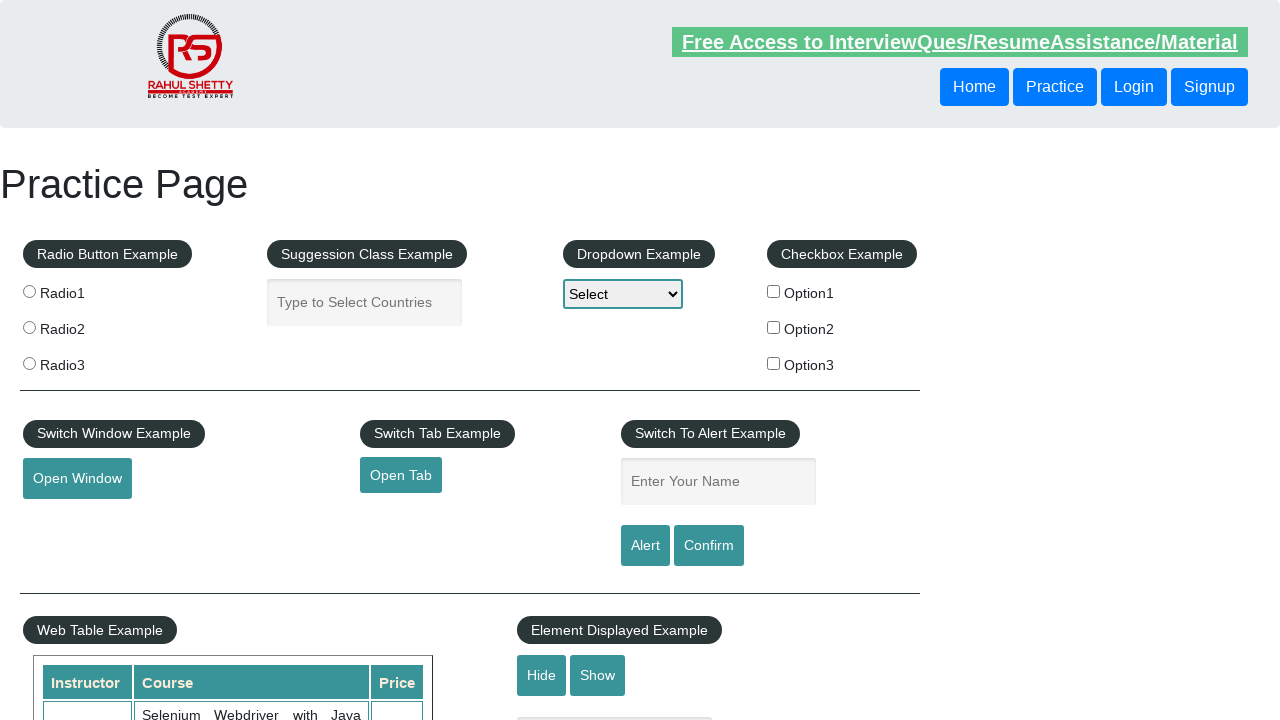

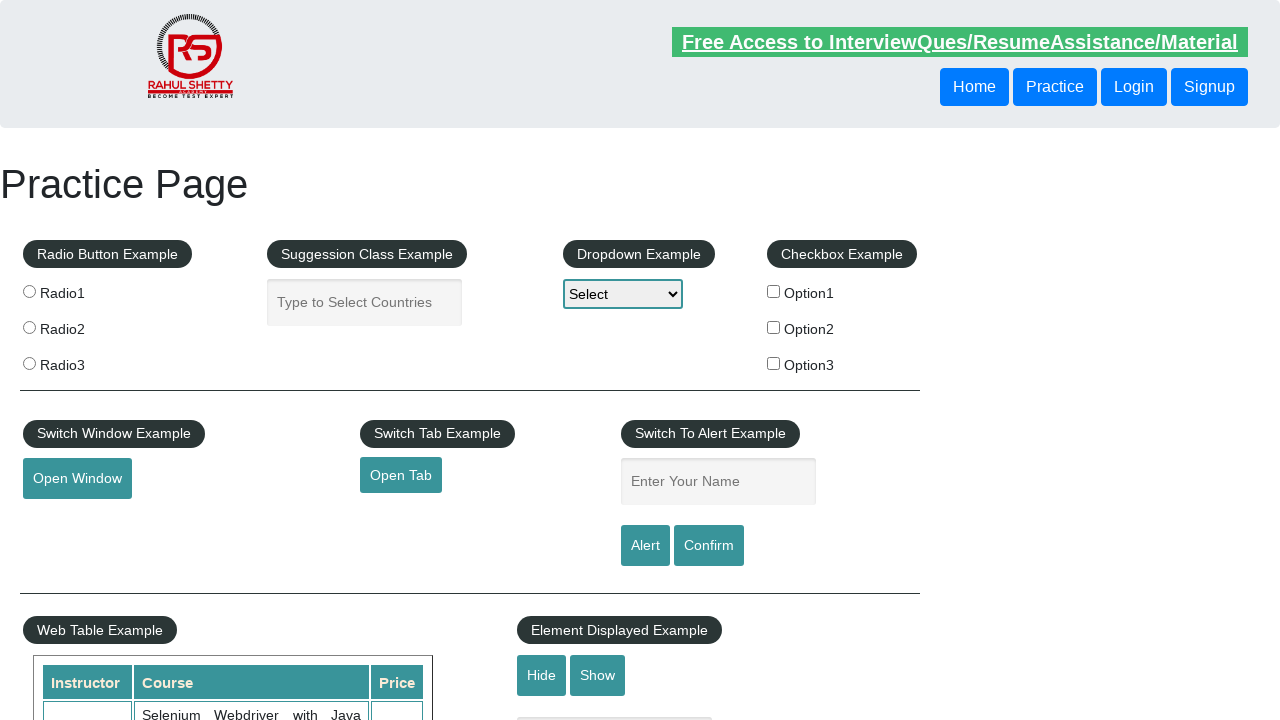